Solves a math captcha by calculating a formula based on a value from the page, then fills the answer and submits the form with checkbox selections

Starting URL: https://suninjuly.github.io/math.html

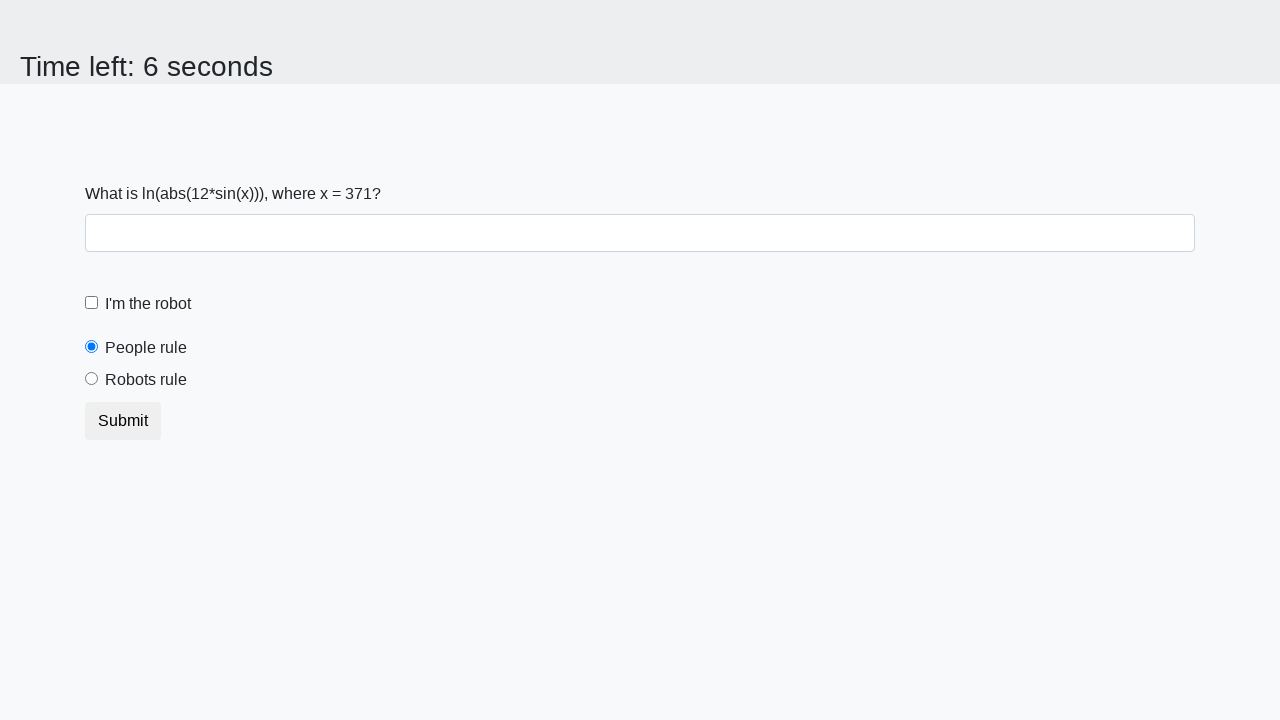

Located the input value element
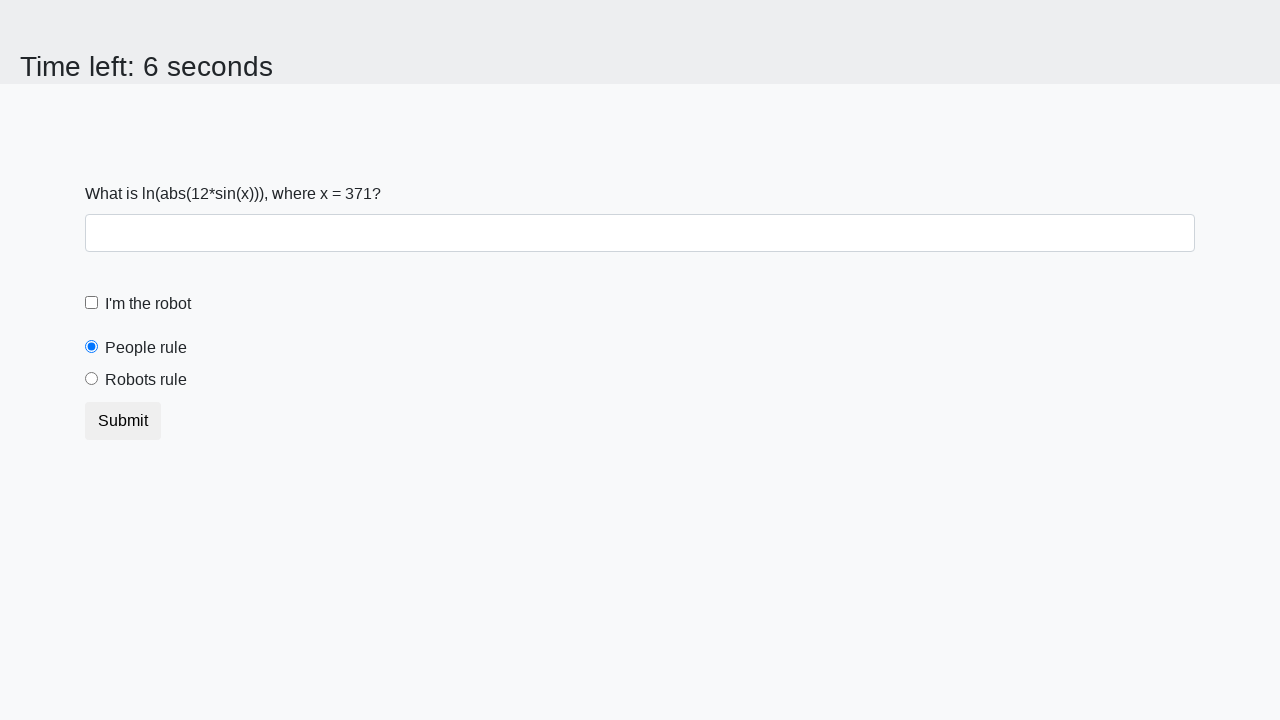

Extracted input value from page: 371
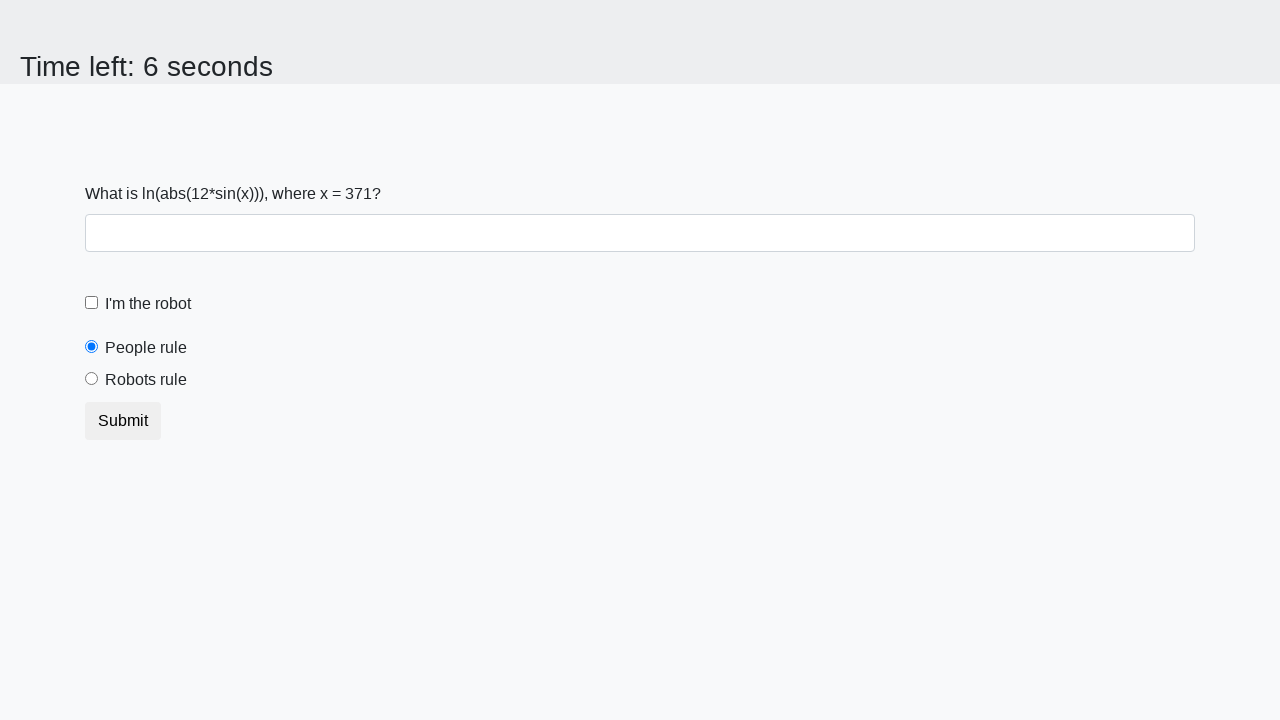

Calculated math captcha answer: 1.2398763529366637
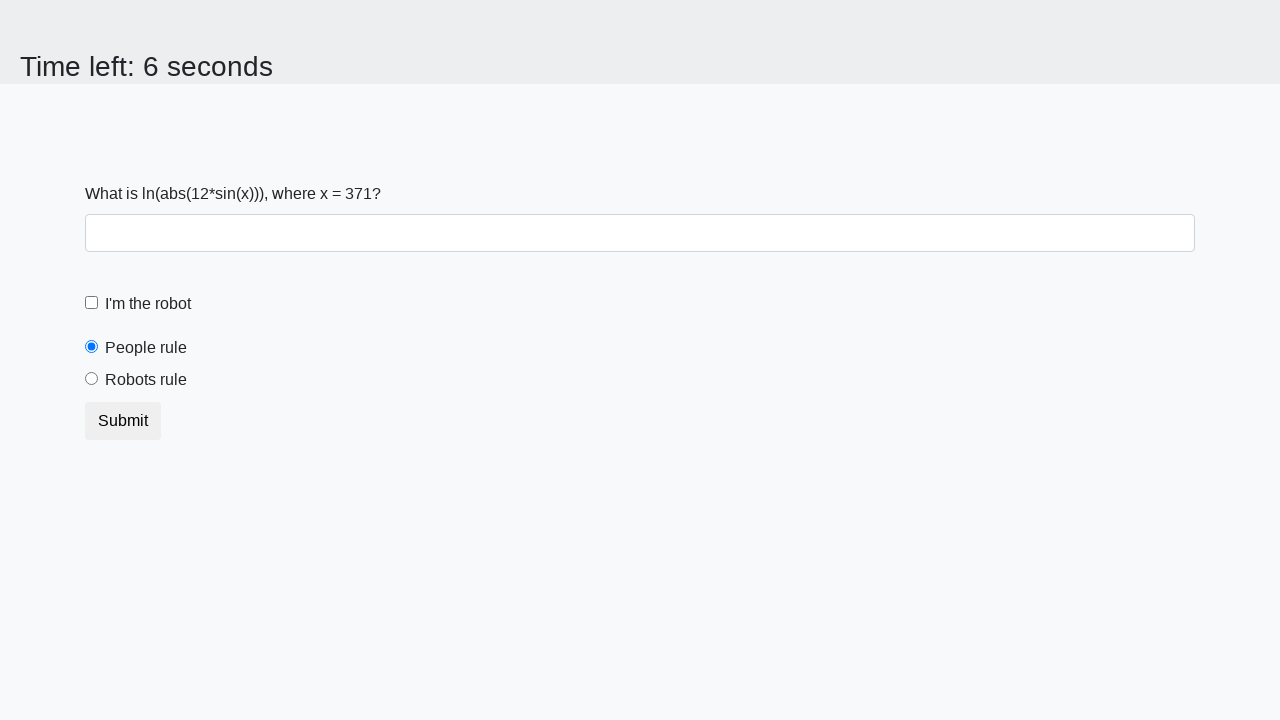

Filled answer field with calculated result on #answer
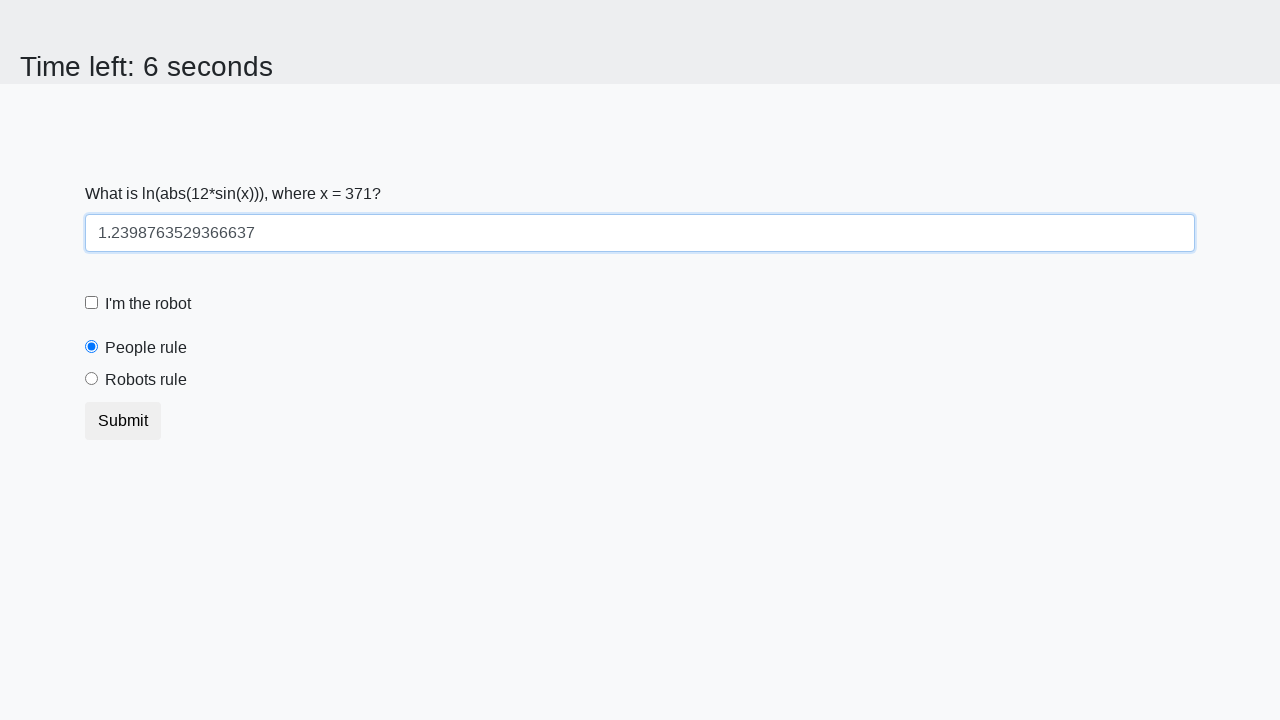

Clicked robot checkbox at (92, 303) on #robotCheckbox
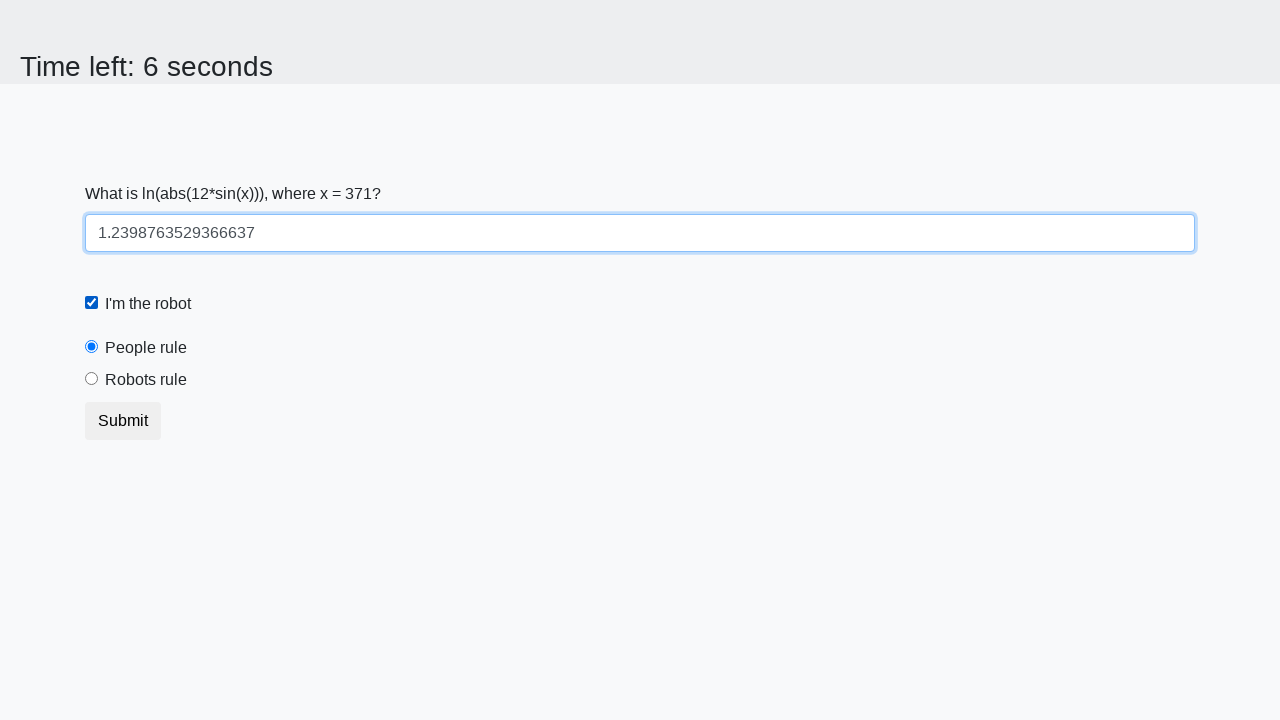

Selected robots rule radio button at (92, 379) on #robotsRule
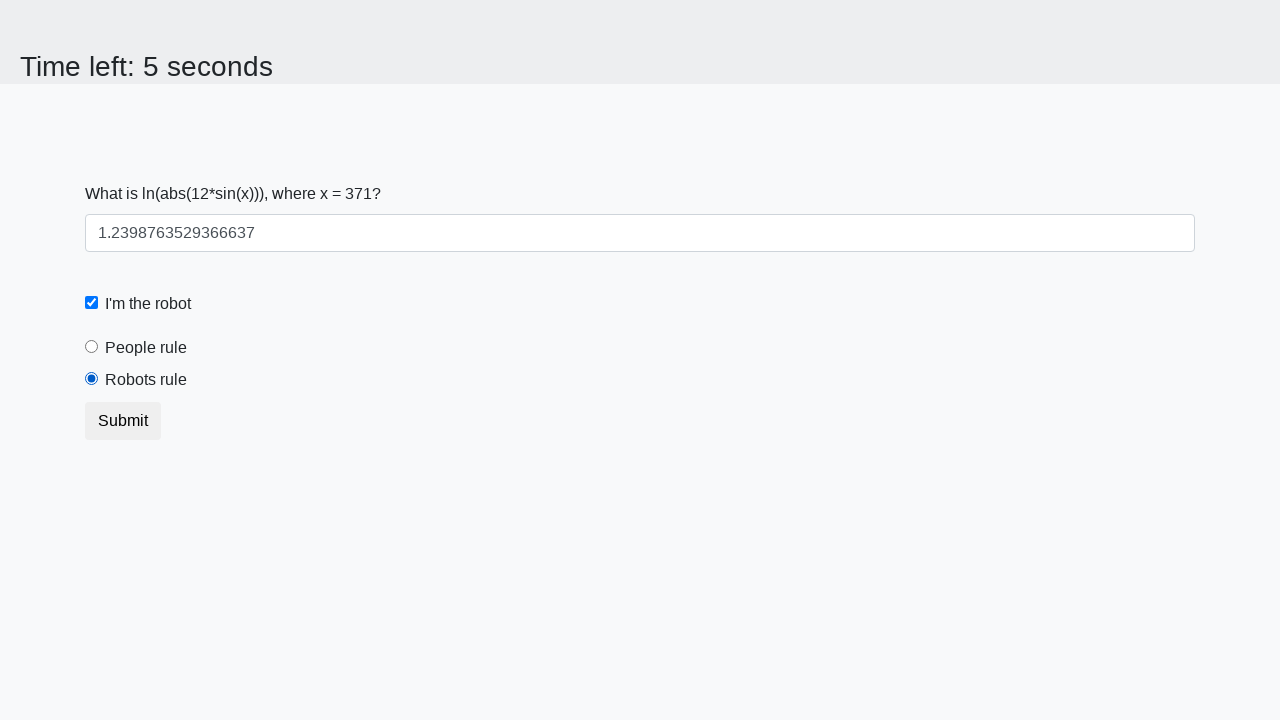

Clicked submit button to complete form at (123, 421) on button
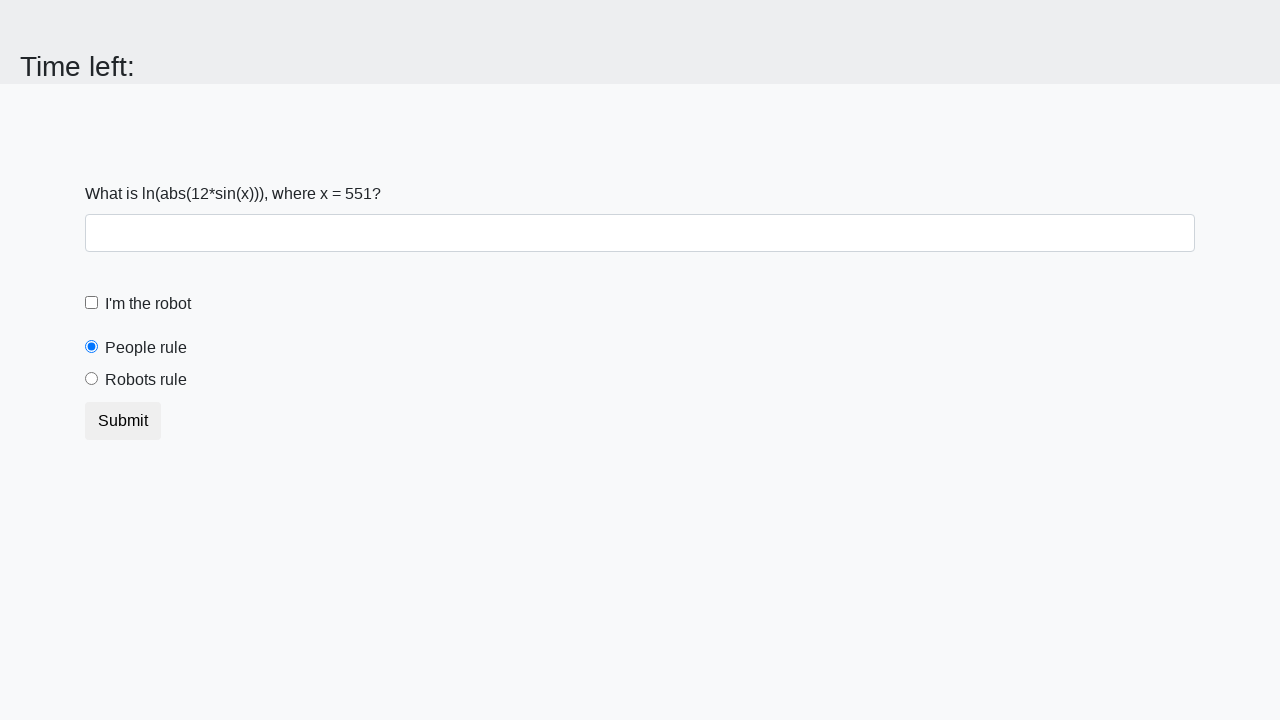

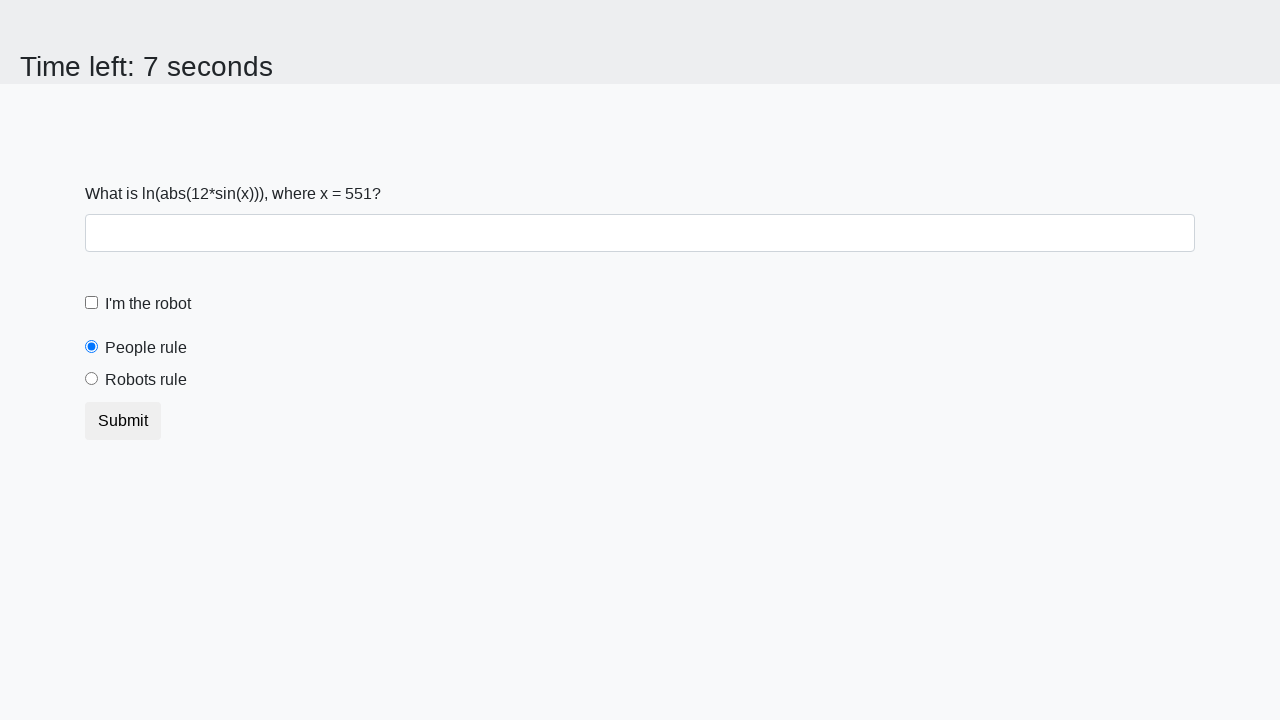